Performs keyboard input actions on the NuGet website, typing text into the page

Starting URL: https://nuget.org

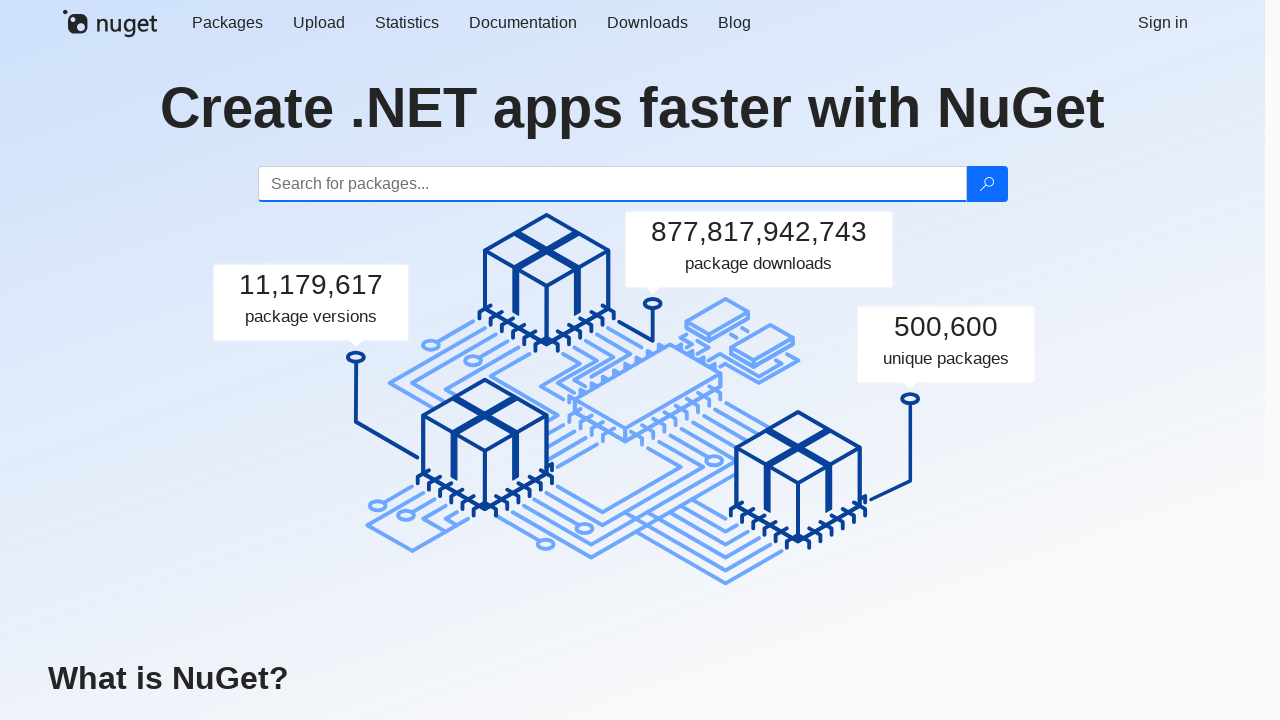

Page loaded successfully
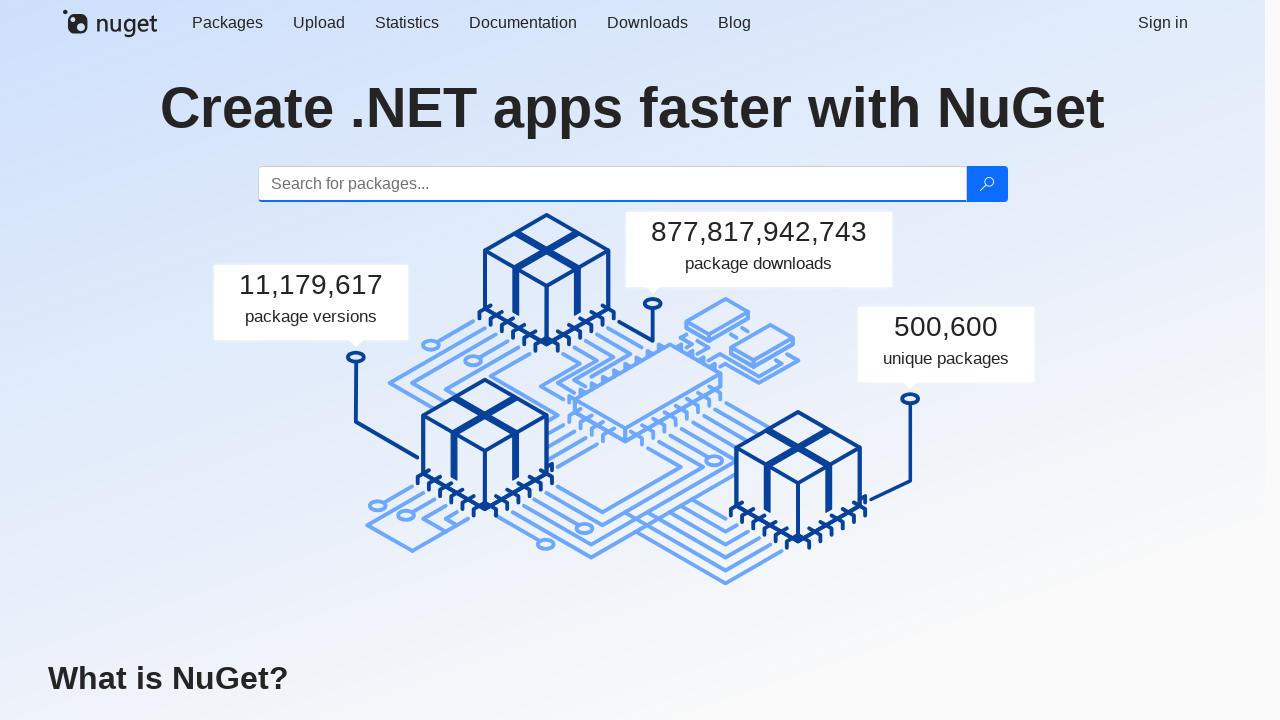

Clicked on search input field to focus at (612, 184) on #search
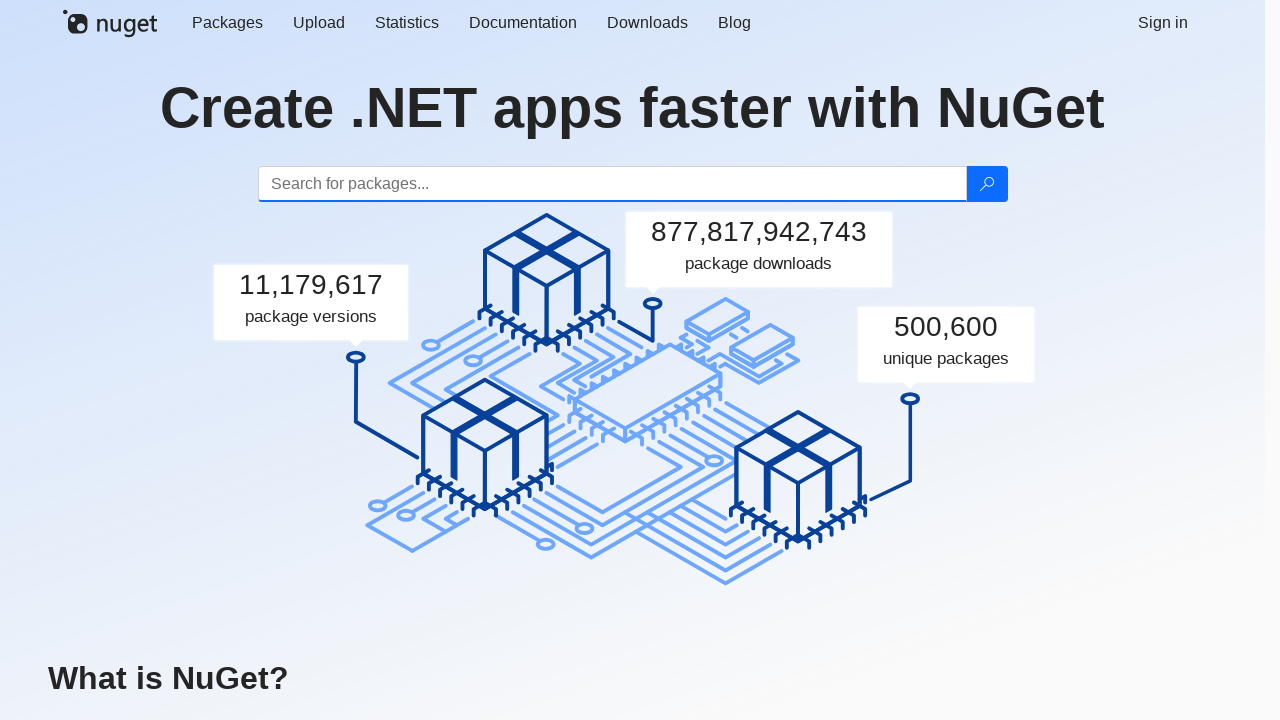

Typed 'abc' into search field
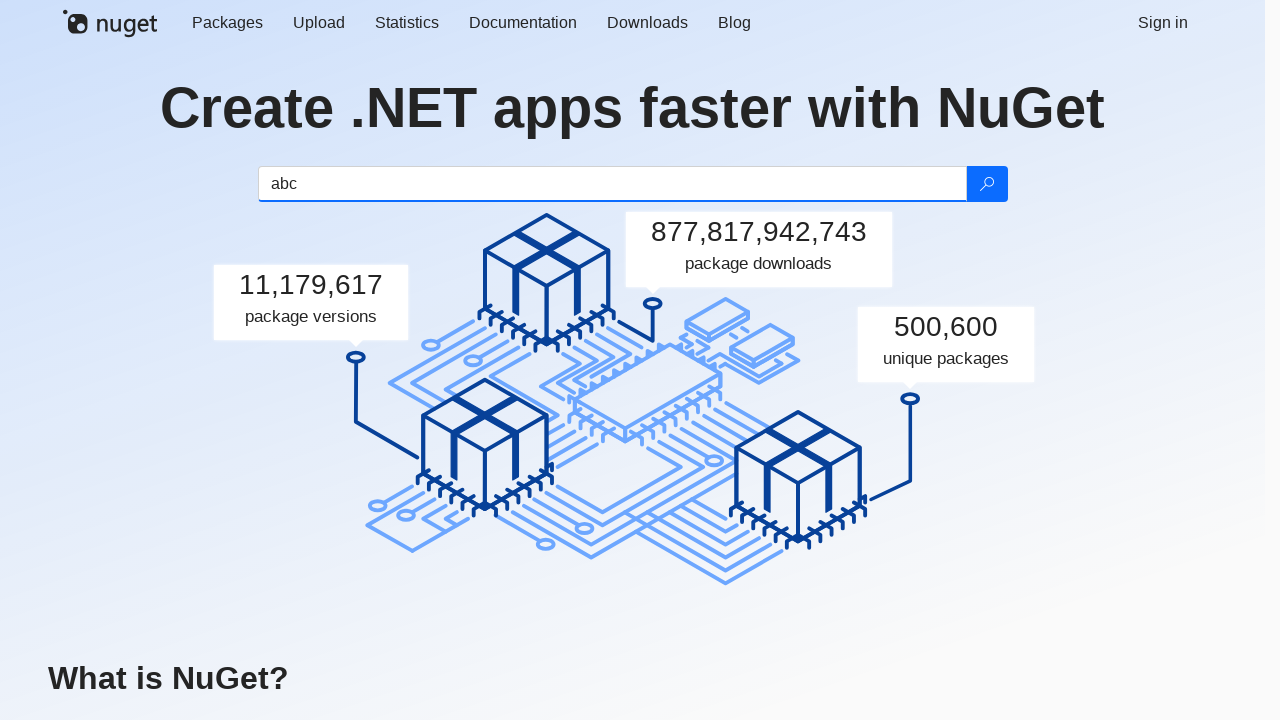

Typed 'Hi,' into search field
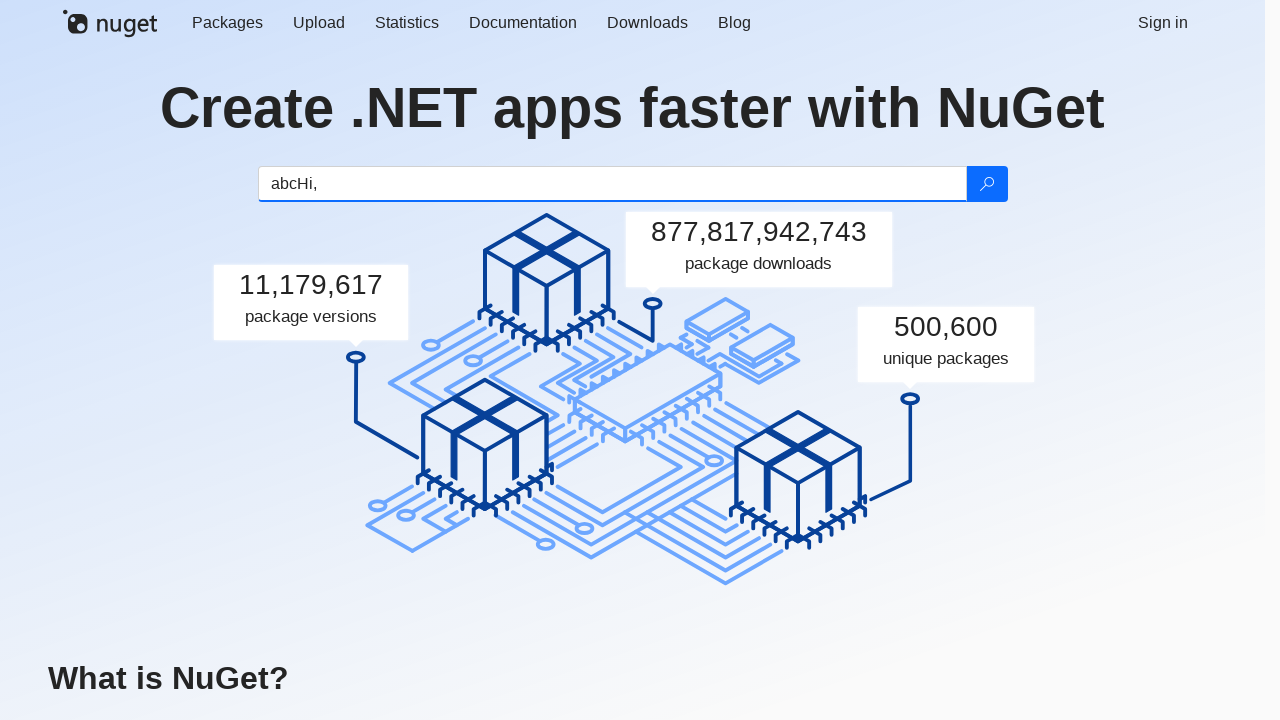

Typed 'World' into search field
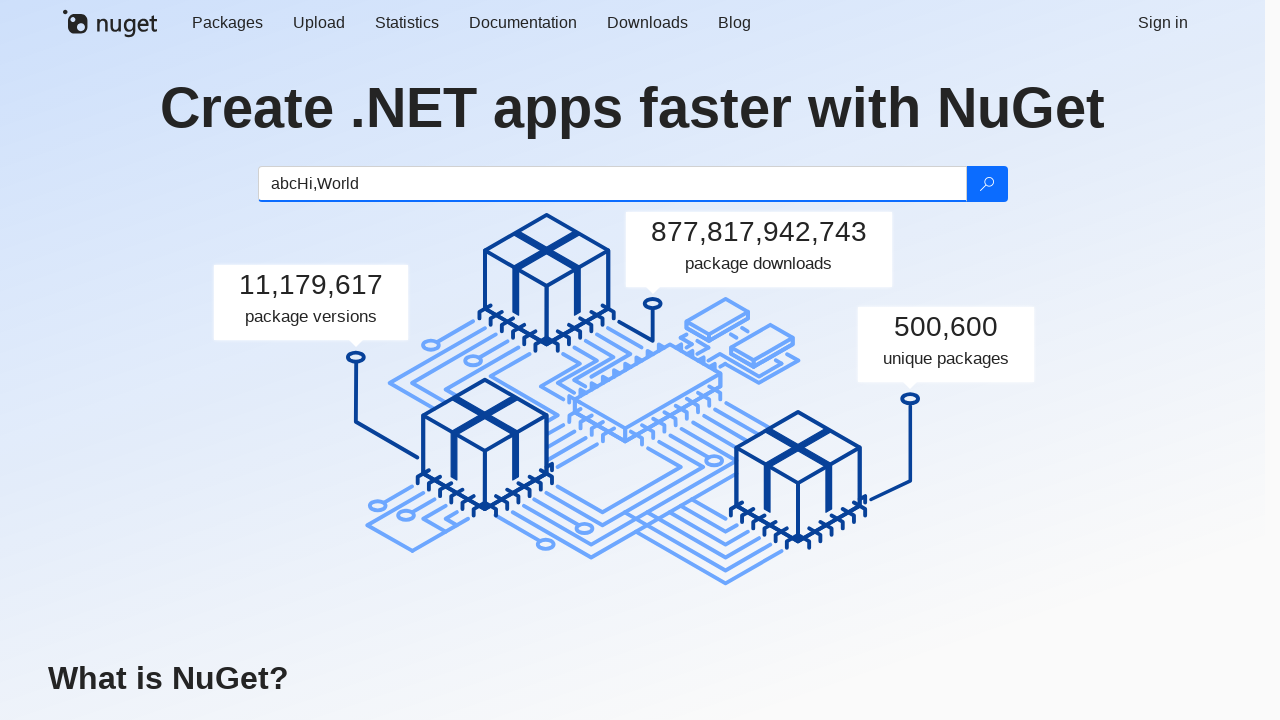

Typed '!' into search field
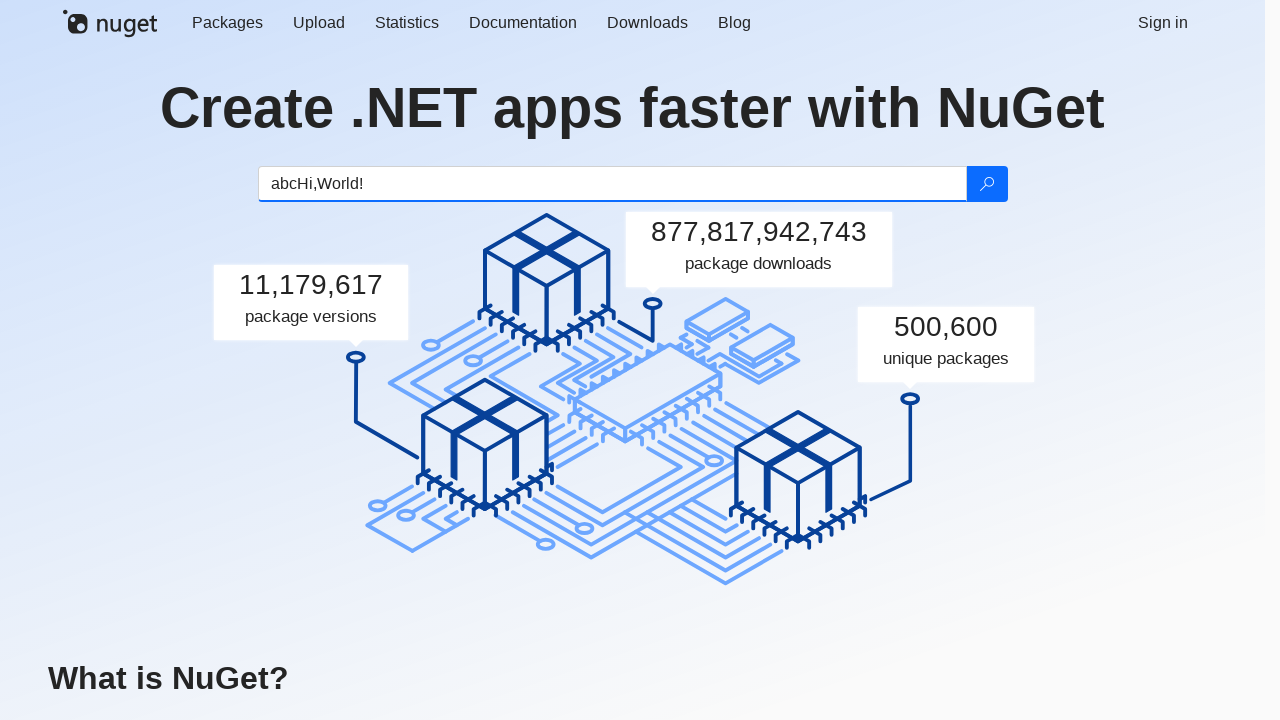

Typed 'qwe' into search field
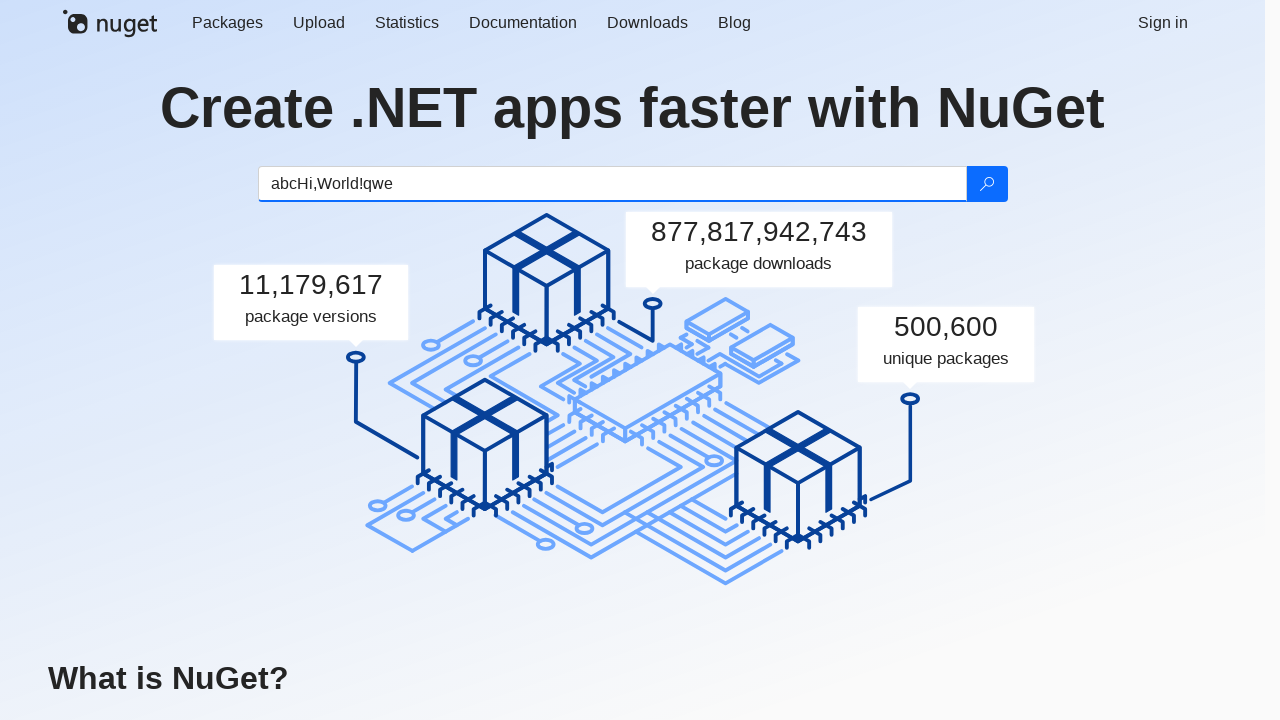

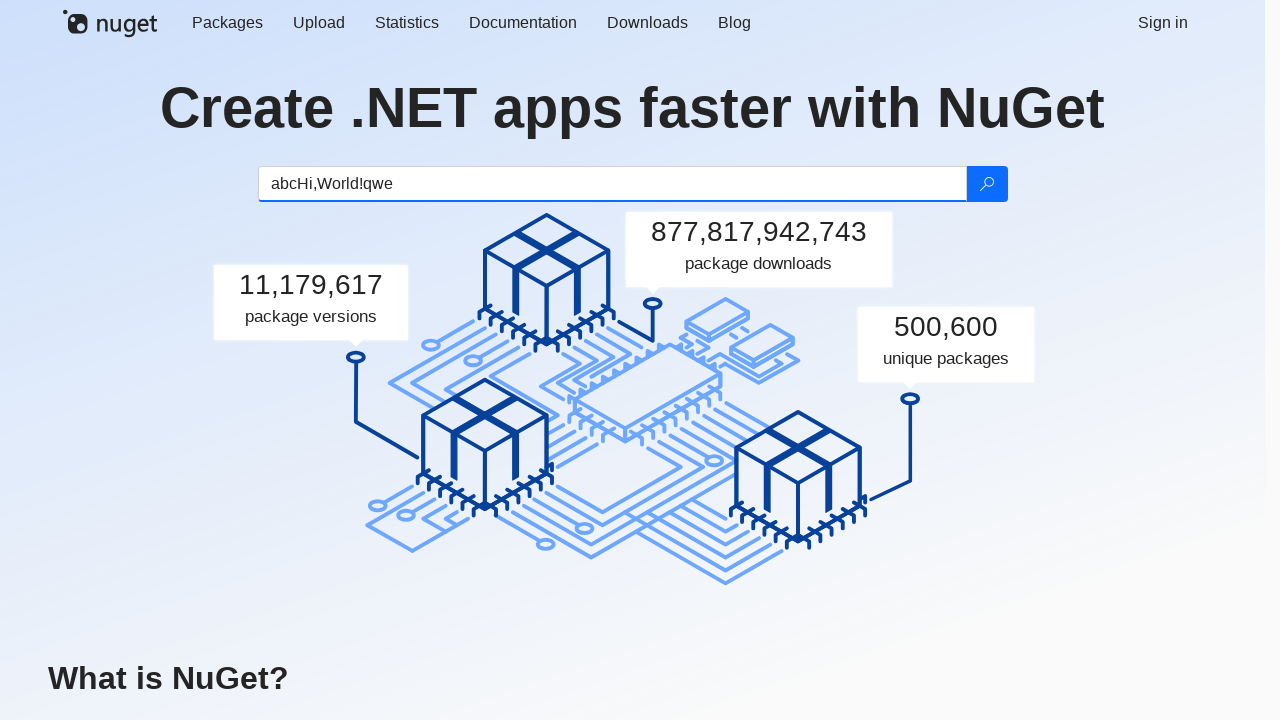